Waits for price to reach $100, books the item, solves a math problem, and submits the answer

Starting URL: http://suninjuly.github.io/explicit_wait2.html

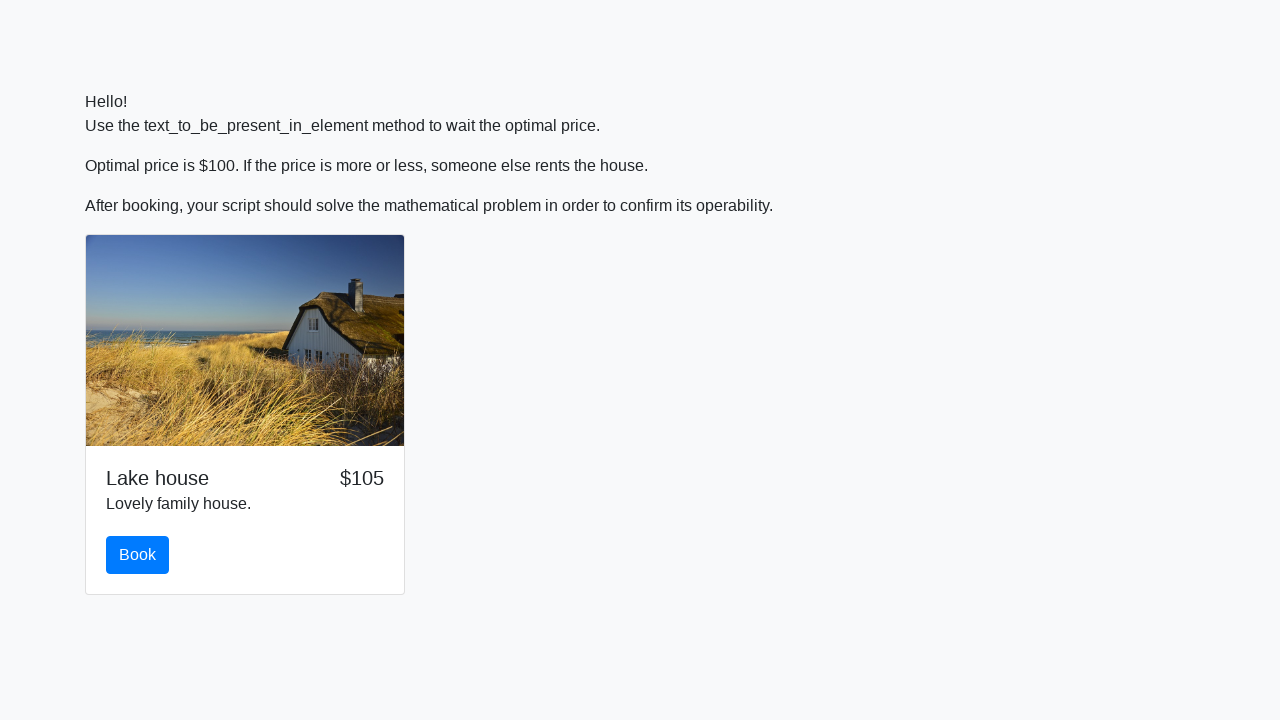

Waited for price to reach $100
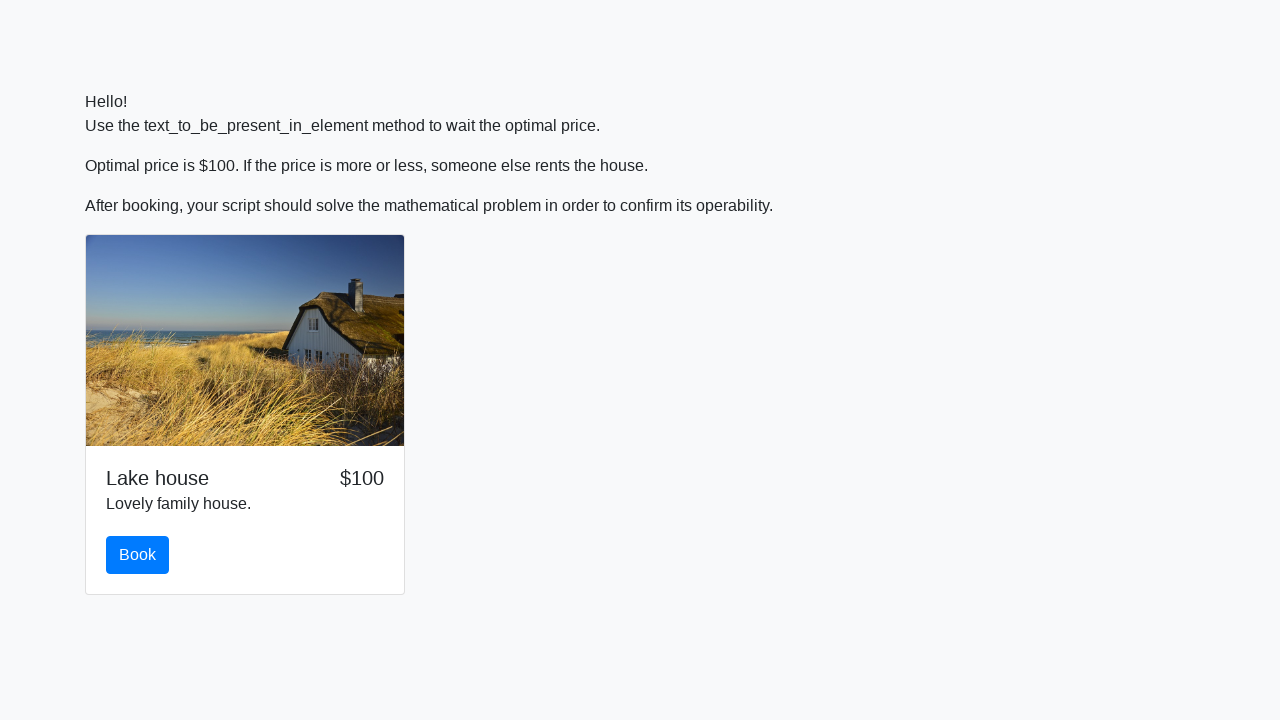

Clicked book button at (138, 555) on #book
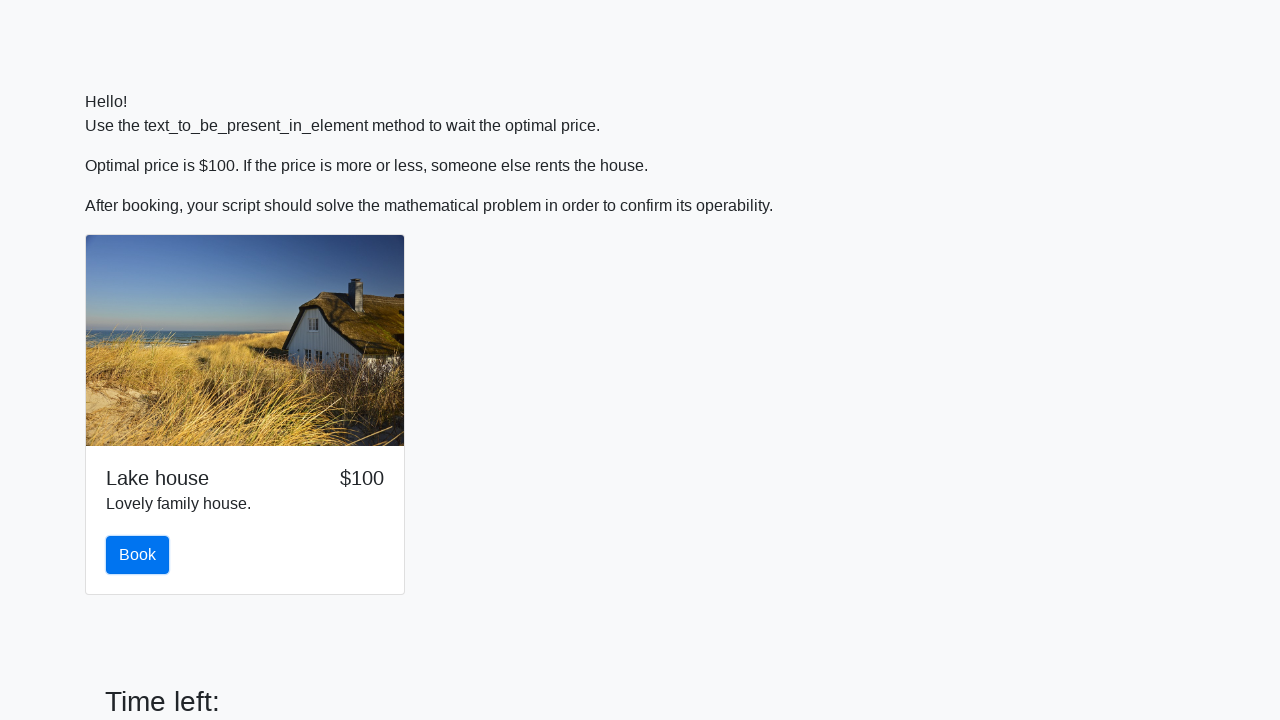

Retrieved value from input field for calculation
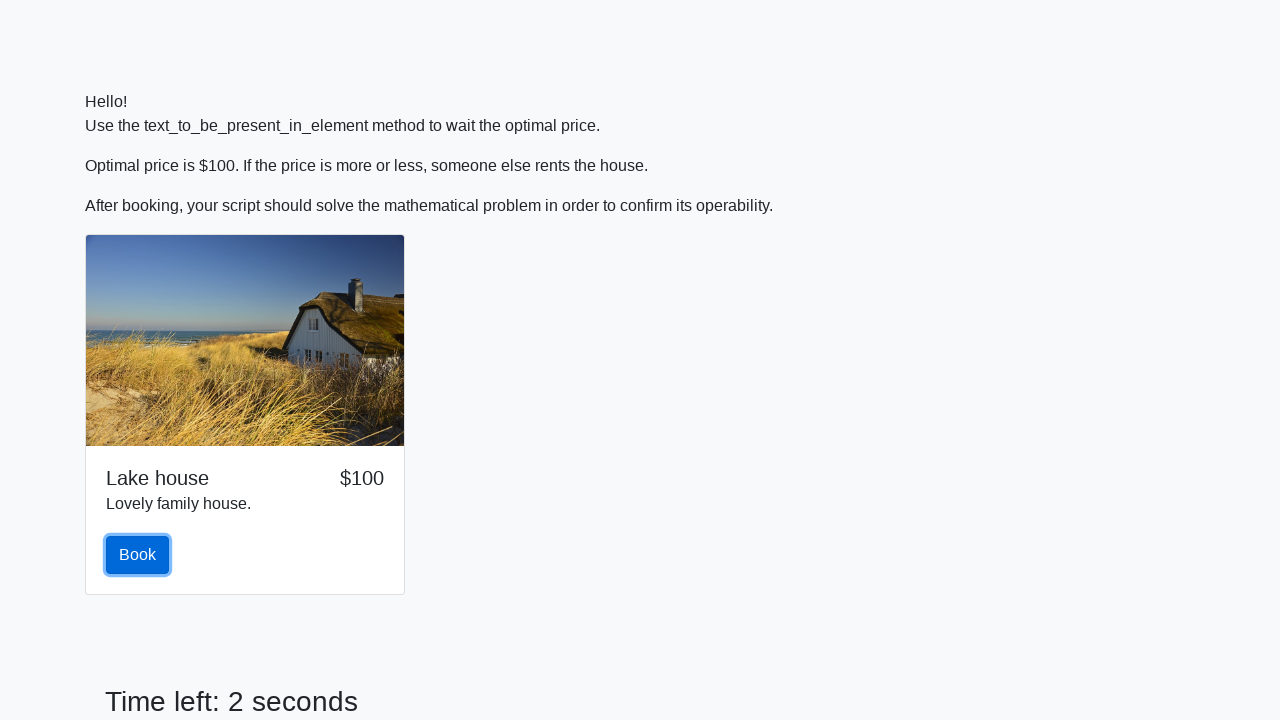

Calculated math problem answer using logarithm formula
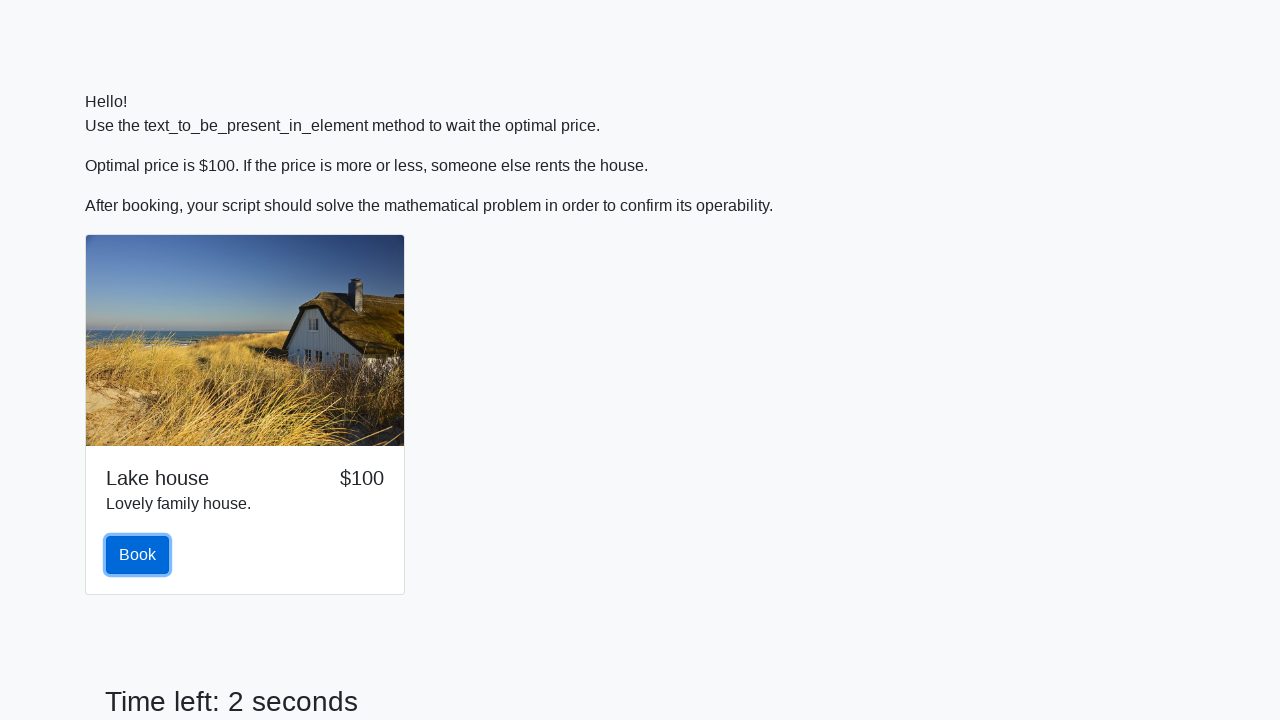

Filled answer field with calculated result on #answer
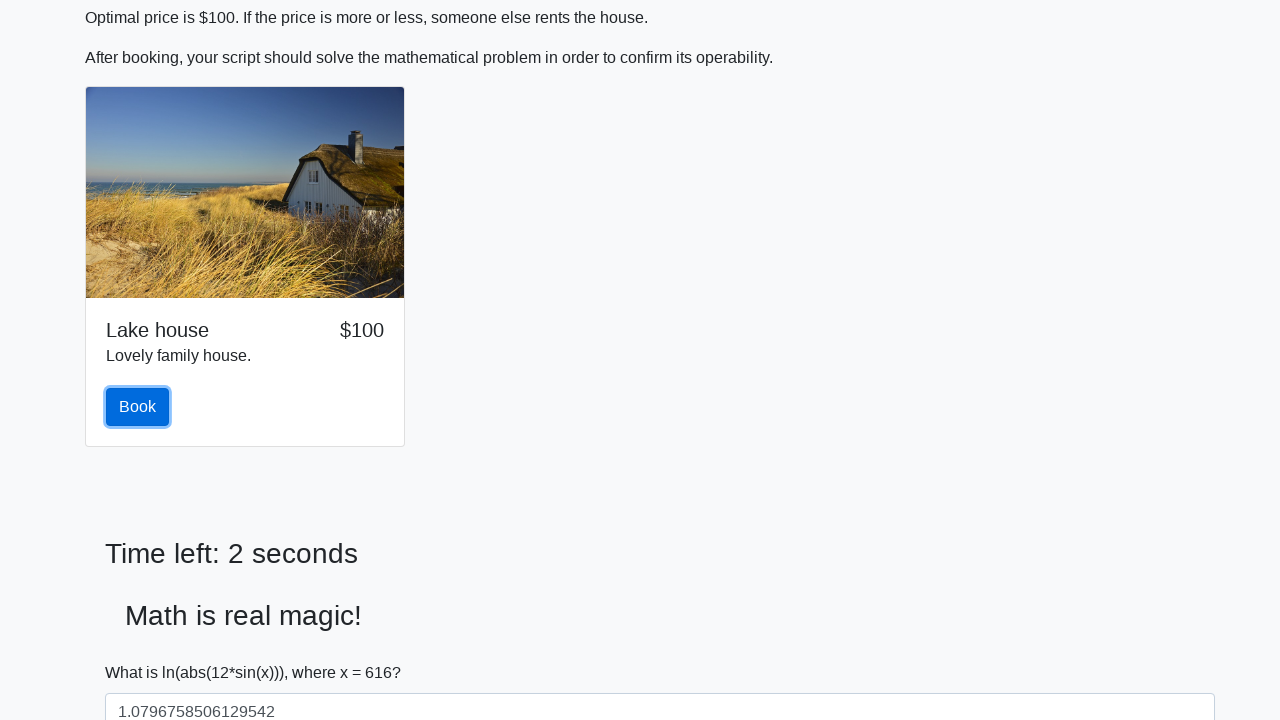

Clicked solve button to submit answer at (143, 651) on #solve
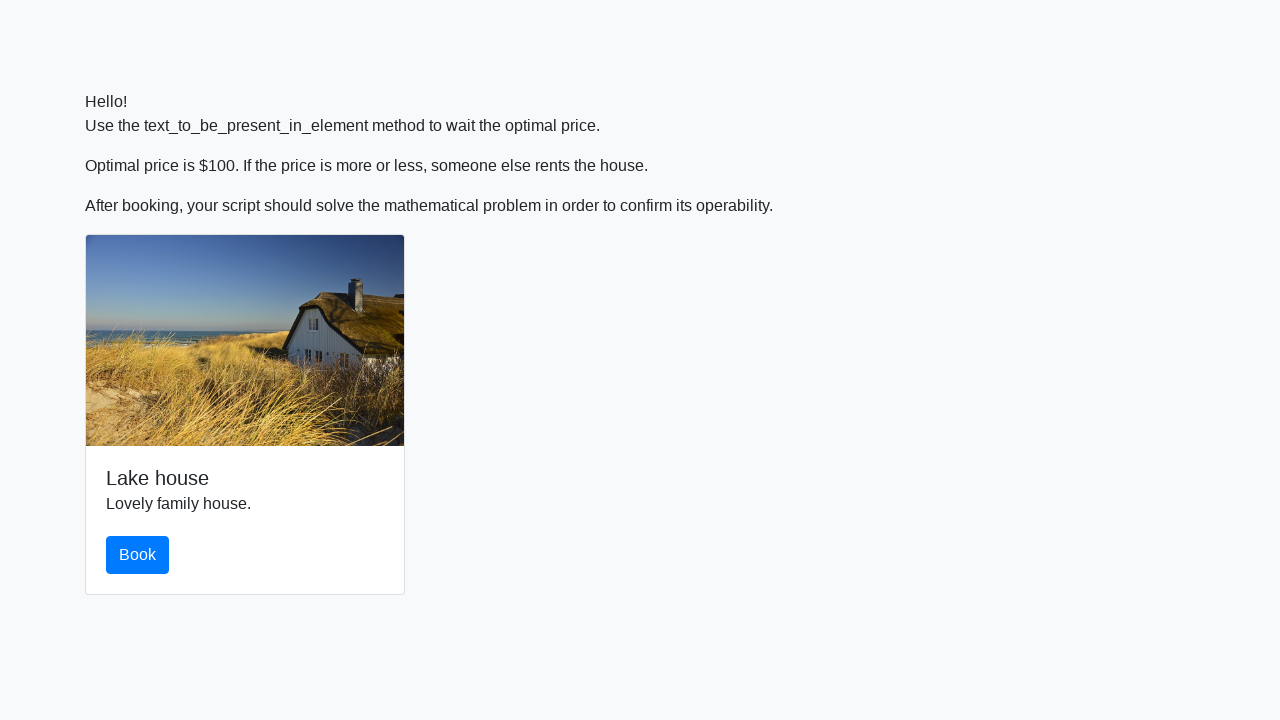

Set up dialog handler to accept alerts
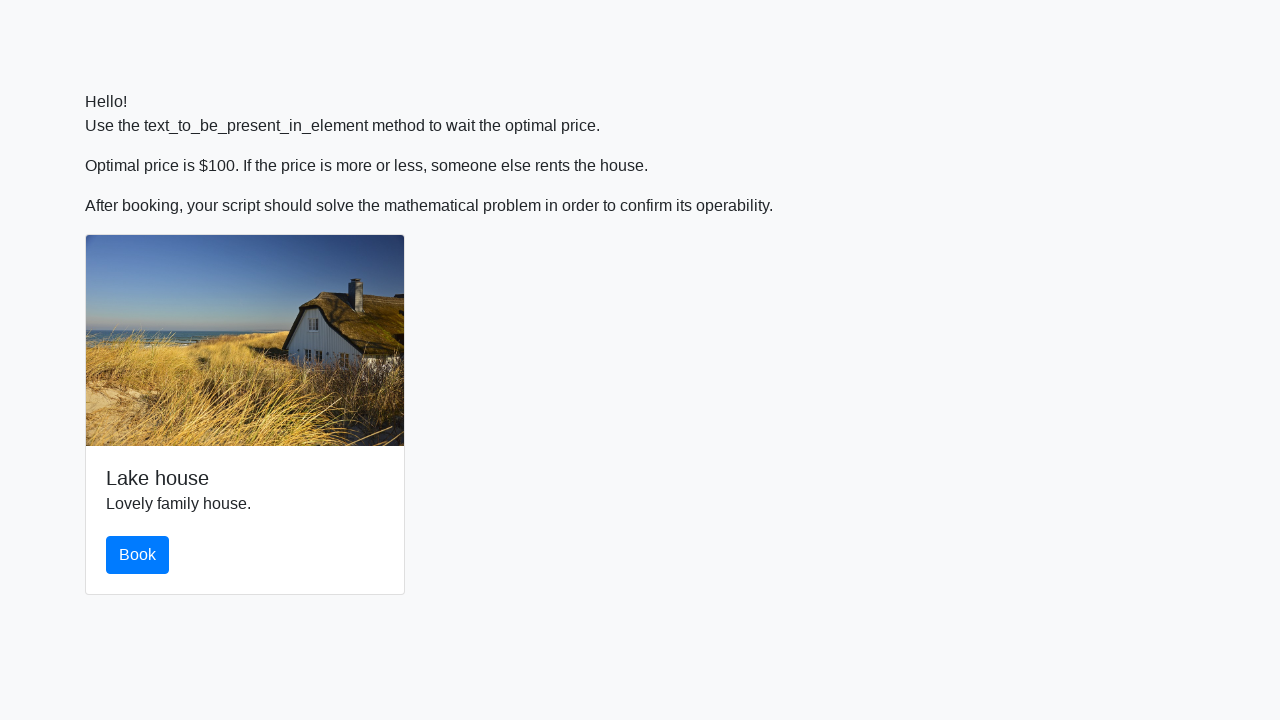

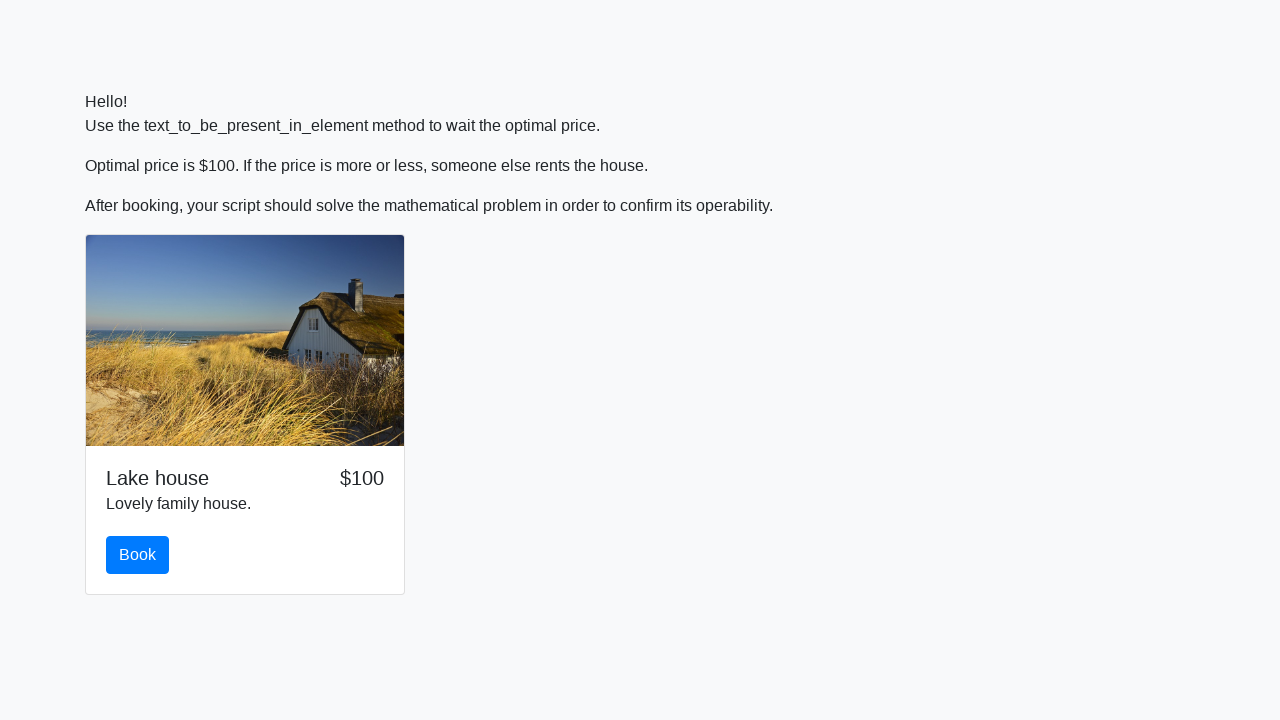